Tests the vegetable/fruit name sorting functionality on a produce offers page by clicking the sort button and verifying the price column header

Starting URL: https://rahulshettyacademy.com/seleniumPractise/#/offers

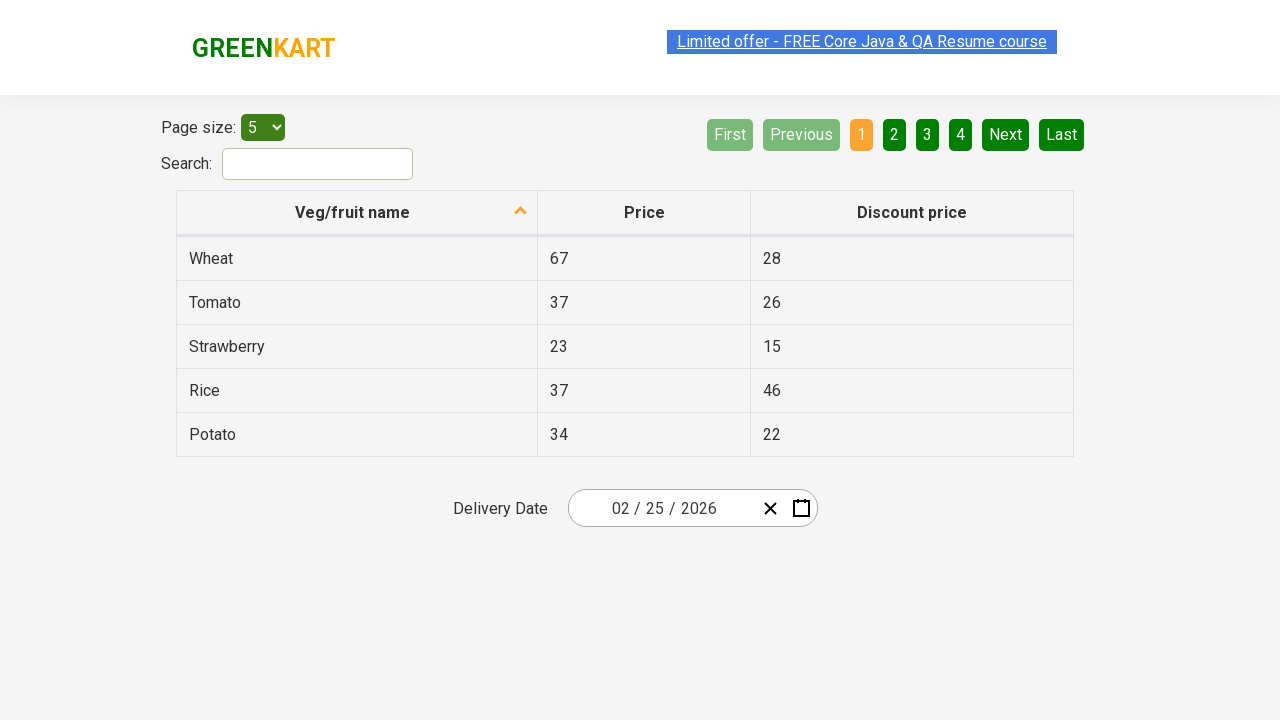

Clicked on Veg/fruit name column header to sort at (353, 212) on xpath=//span[normalize-space()='Veg/fruit name']
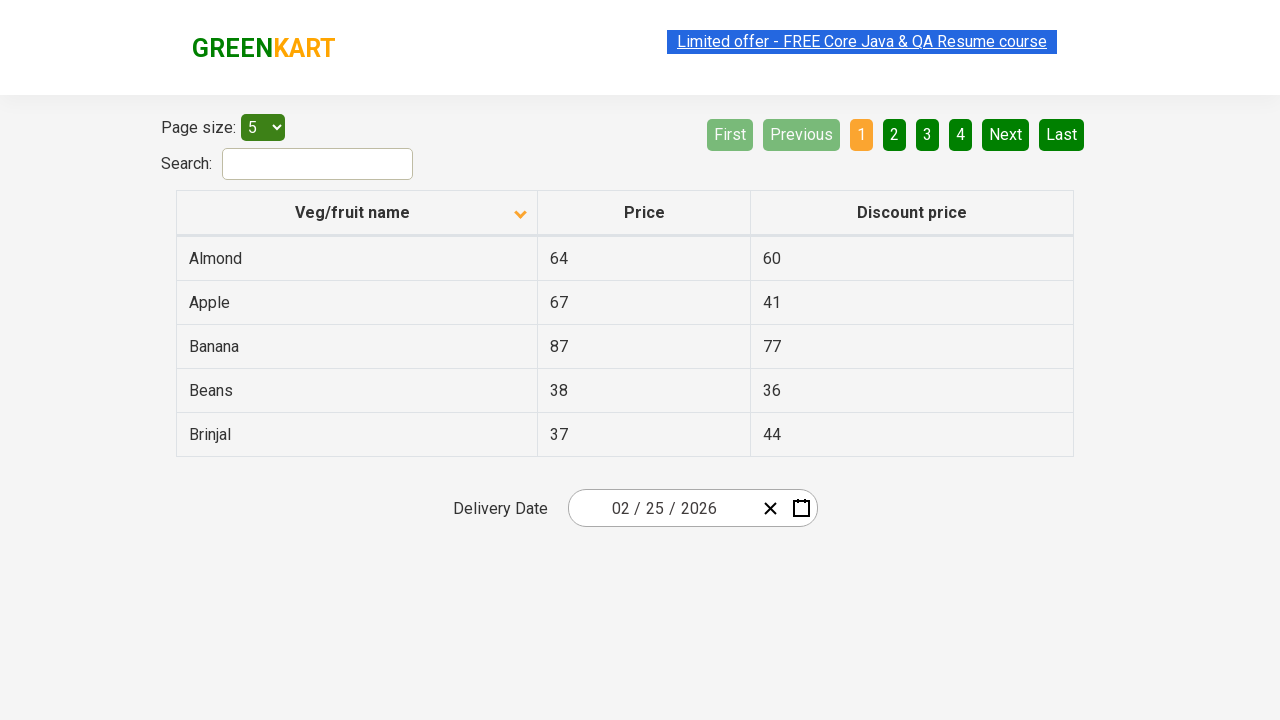

Verified price column header is accessible
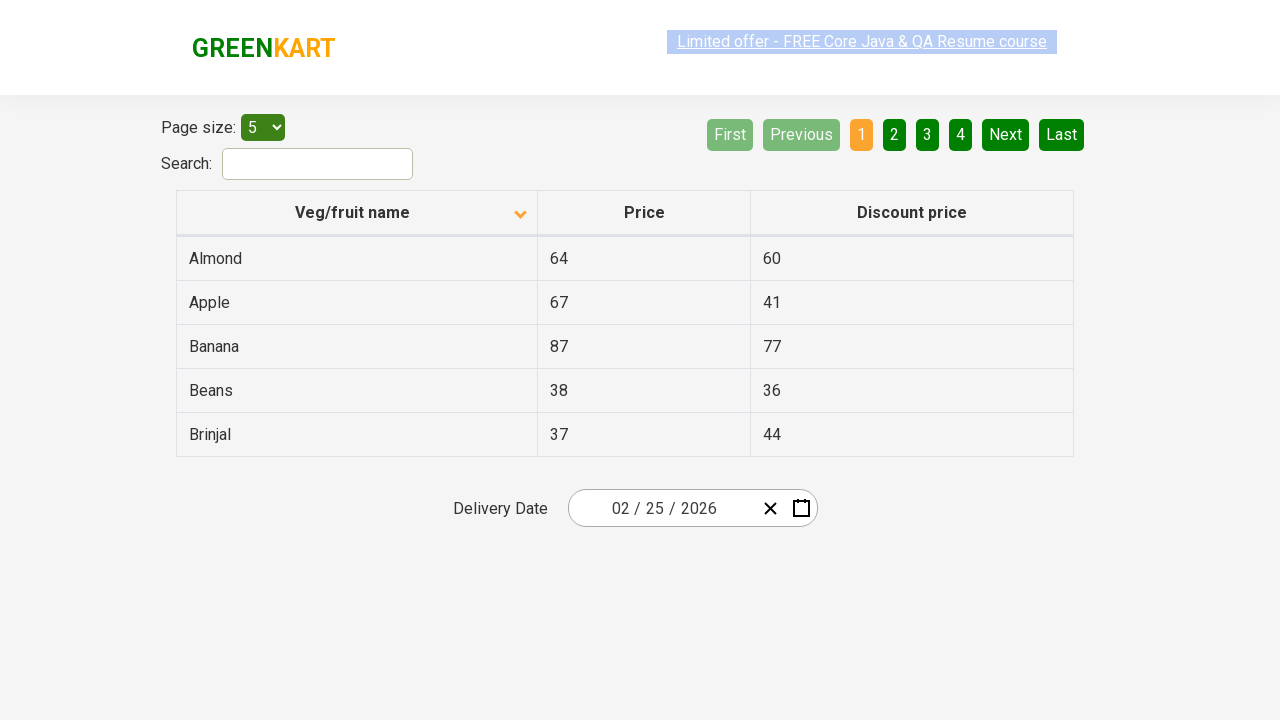

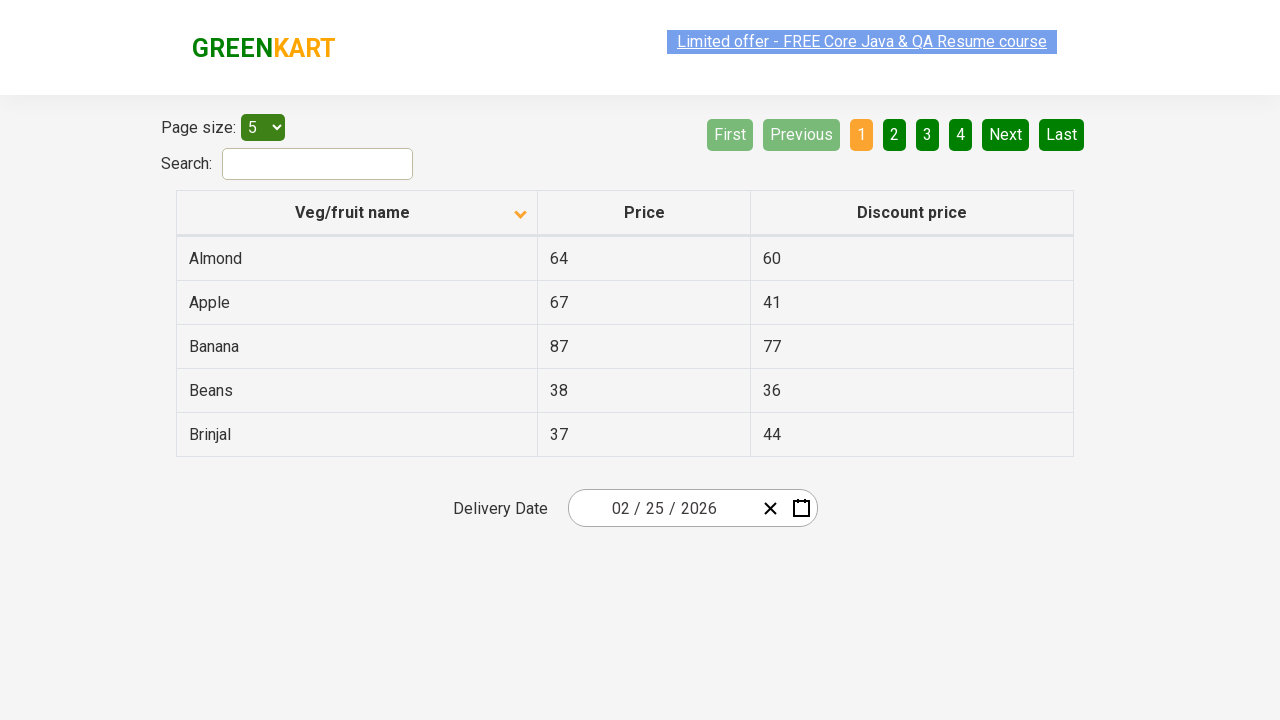